Tests form interaction by filling a name field and selecting a radio button using JavaScript execution methods

Starting URL: https://testautomationpractice.blogspot.com/

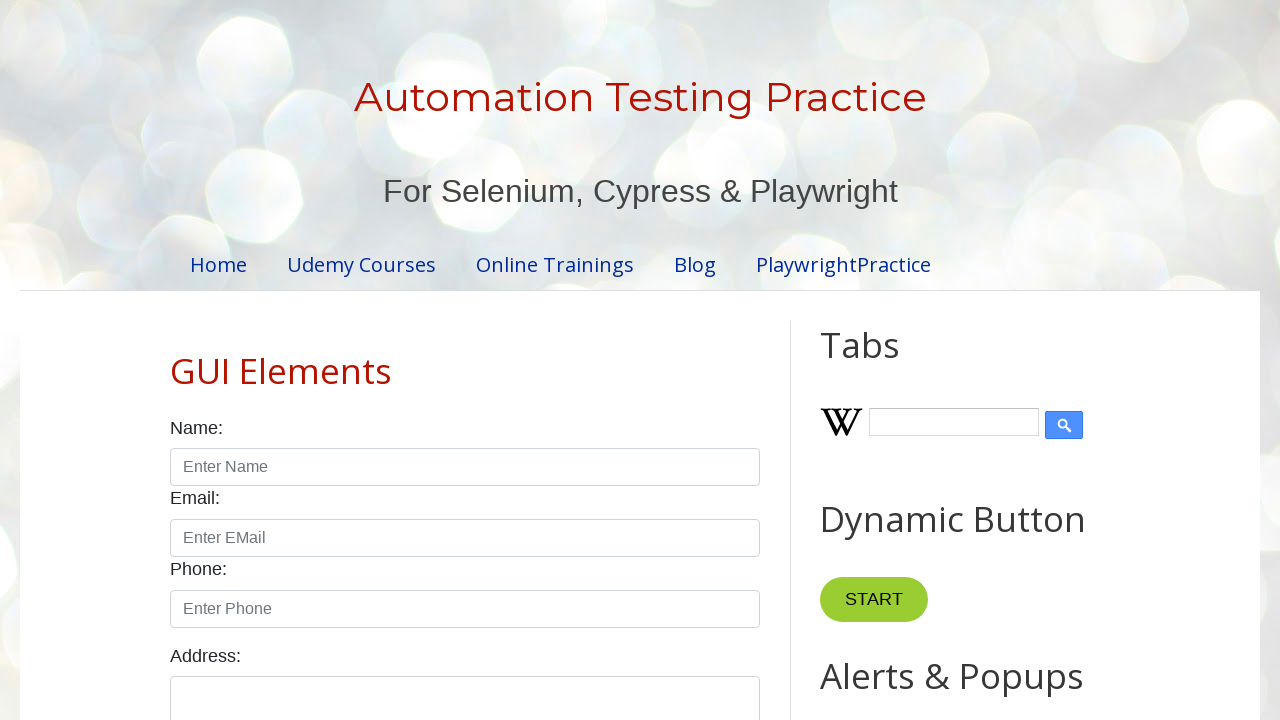

Filled name field with 'John' on input#name
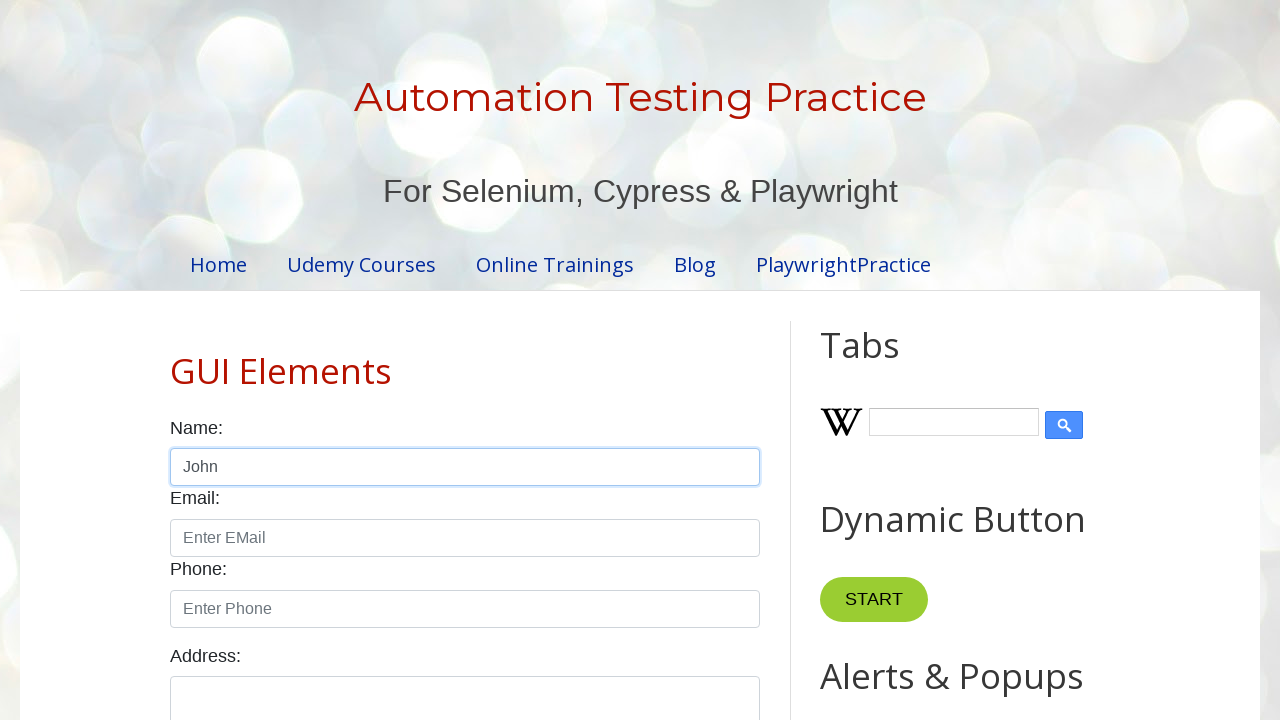

Selected male radio button at (176, 360) on input#male
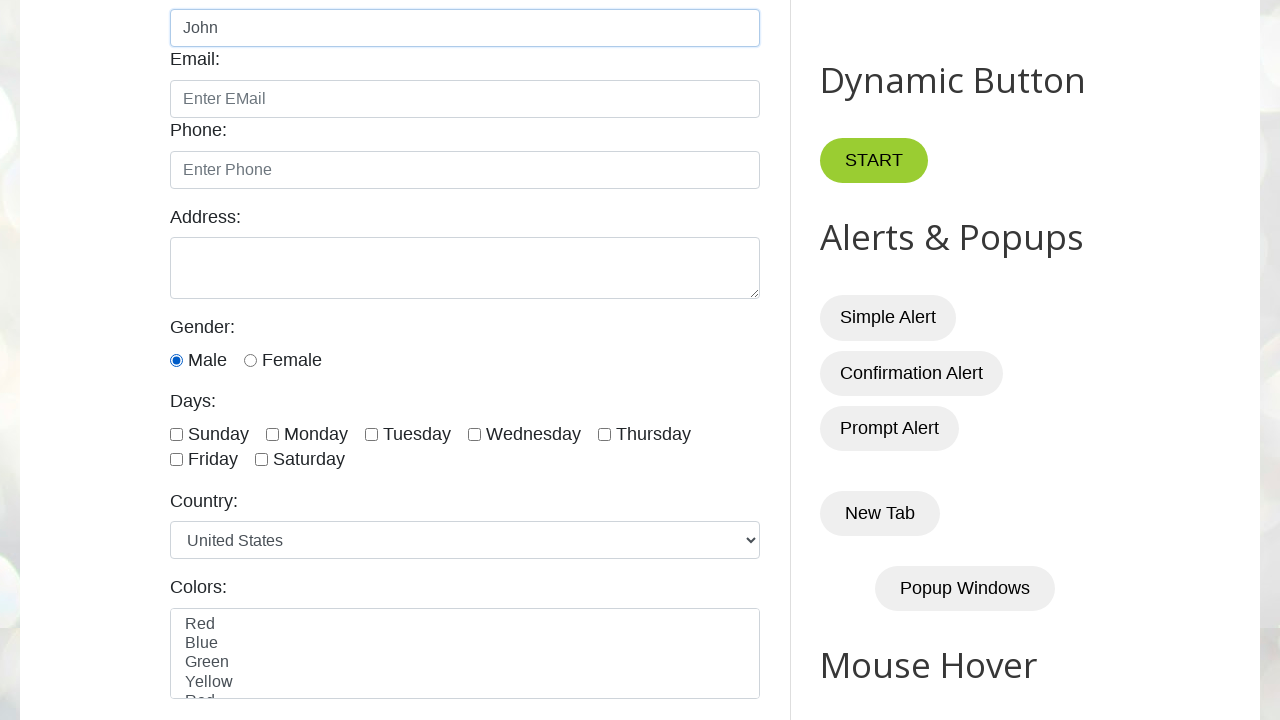

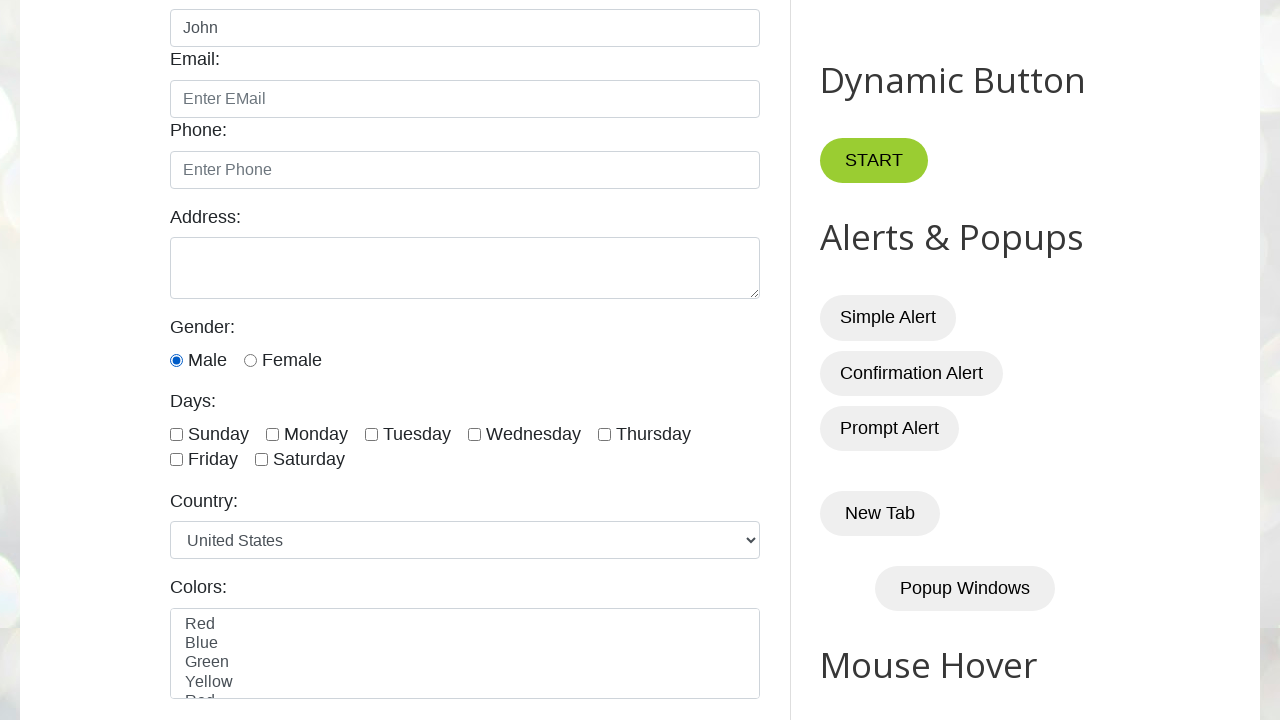